Tests handling JavaScript prompt alert by clicking the prompt button, entering text, accepting it, and verifying the entered text is displayed

Starting URL: https://testpages.herokuapp.com/styled/alerts/alert-test.html

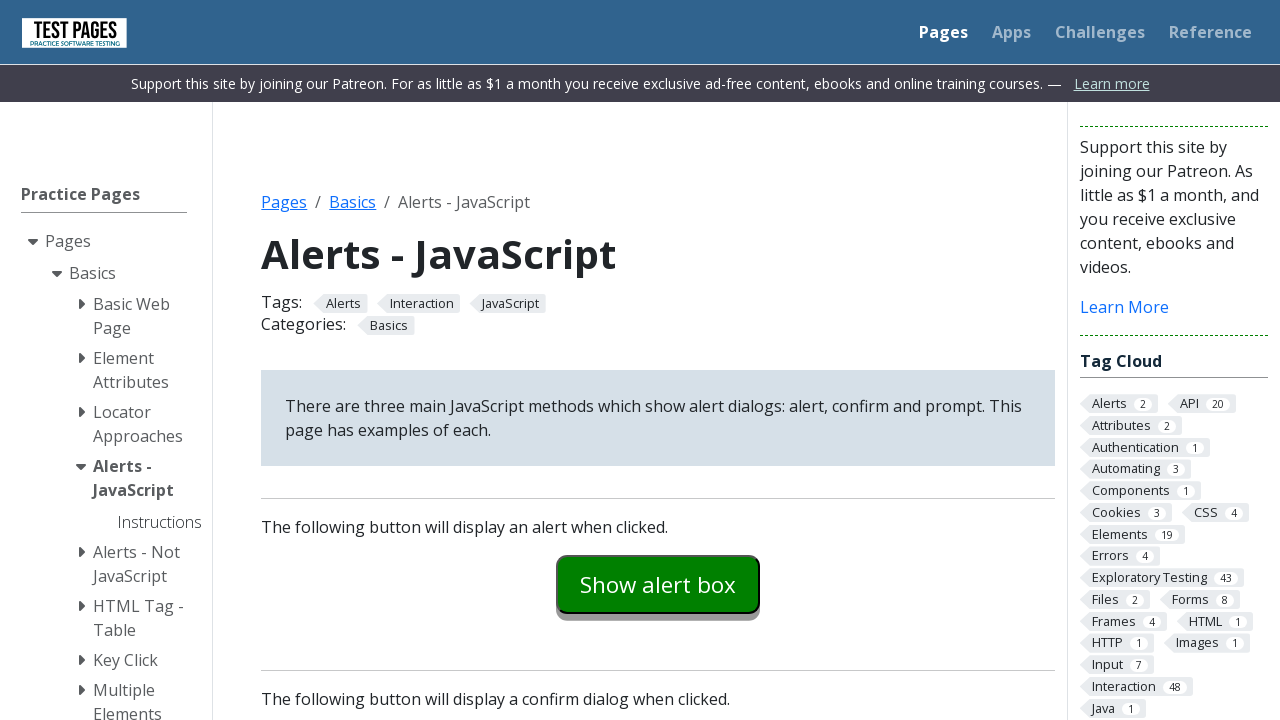

Set up dialog handler to accept prompt with text 'Accept'
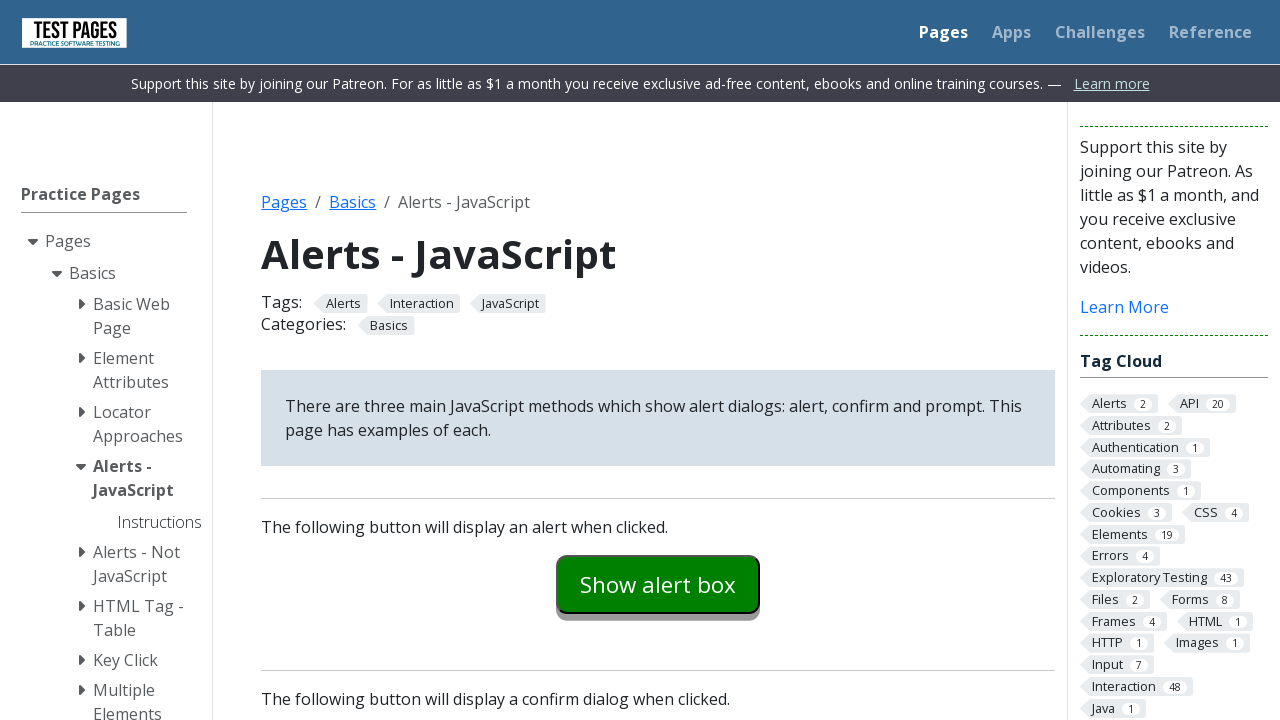

Clicked the prompt button at (658, 360) on #promptexample
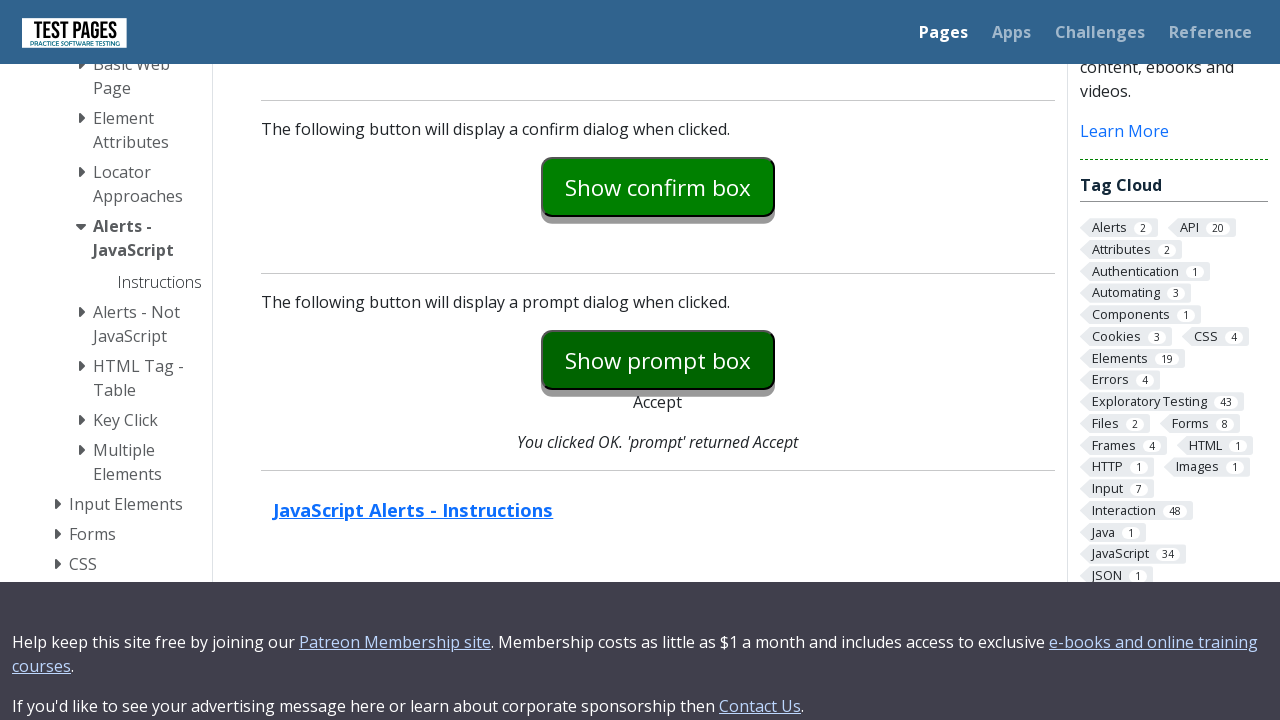

Located the prompt return text element
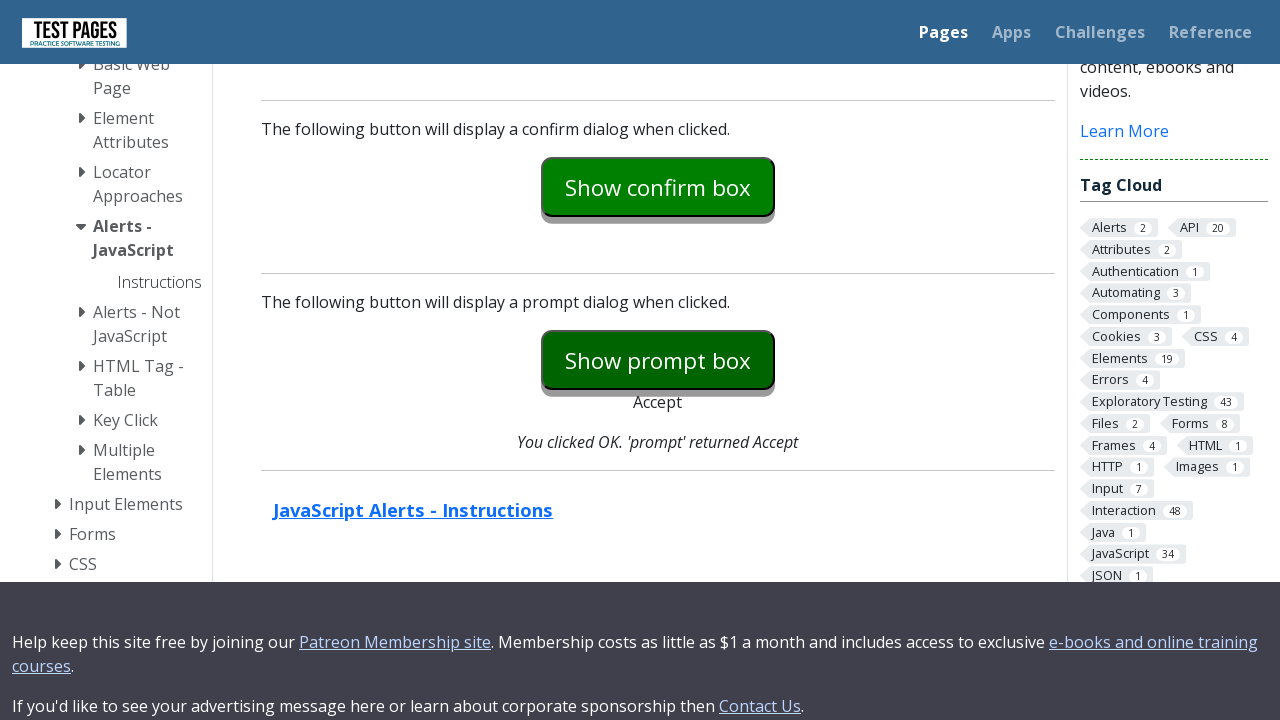

Verified that 'Accept' text is displayed in the prompt return element
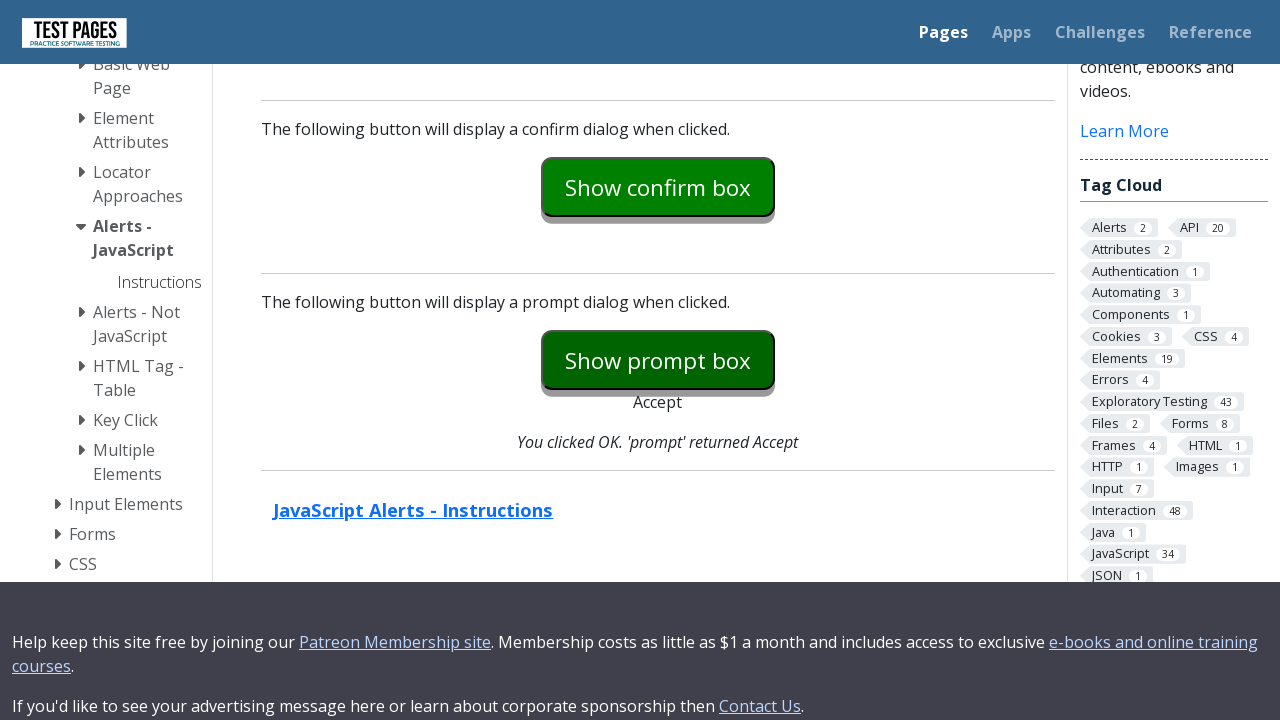

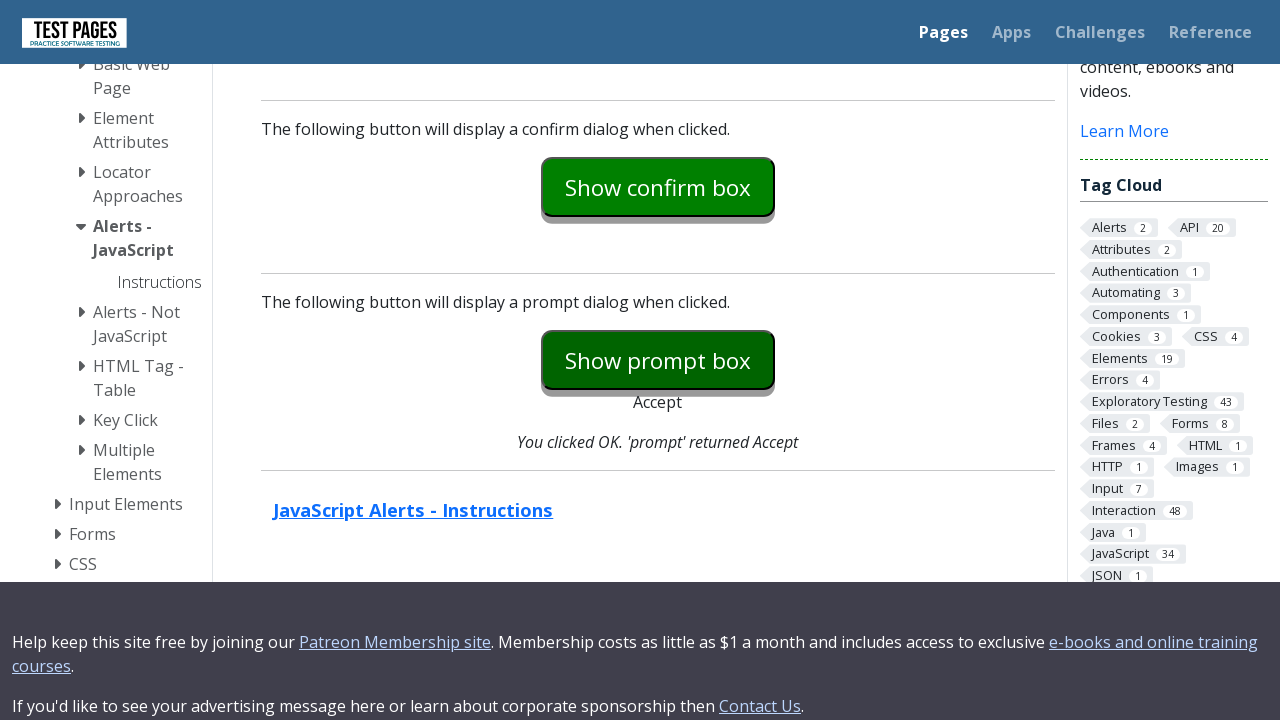